Tests various element information methods including visibility checks (is_displayed), enabled state (is_enabled), selection state (is_selected), tag name, element rect, CSS properties, text content, and attribute values on a Selenium test inputs page.

Starting URL: https://www.selenium.dev/selenium/web/inputs.html

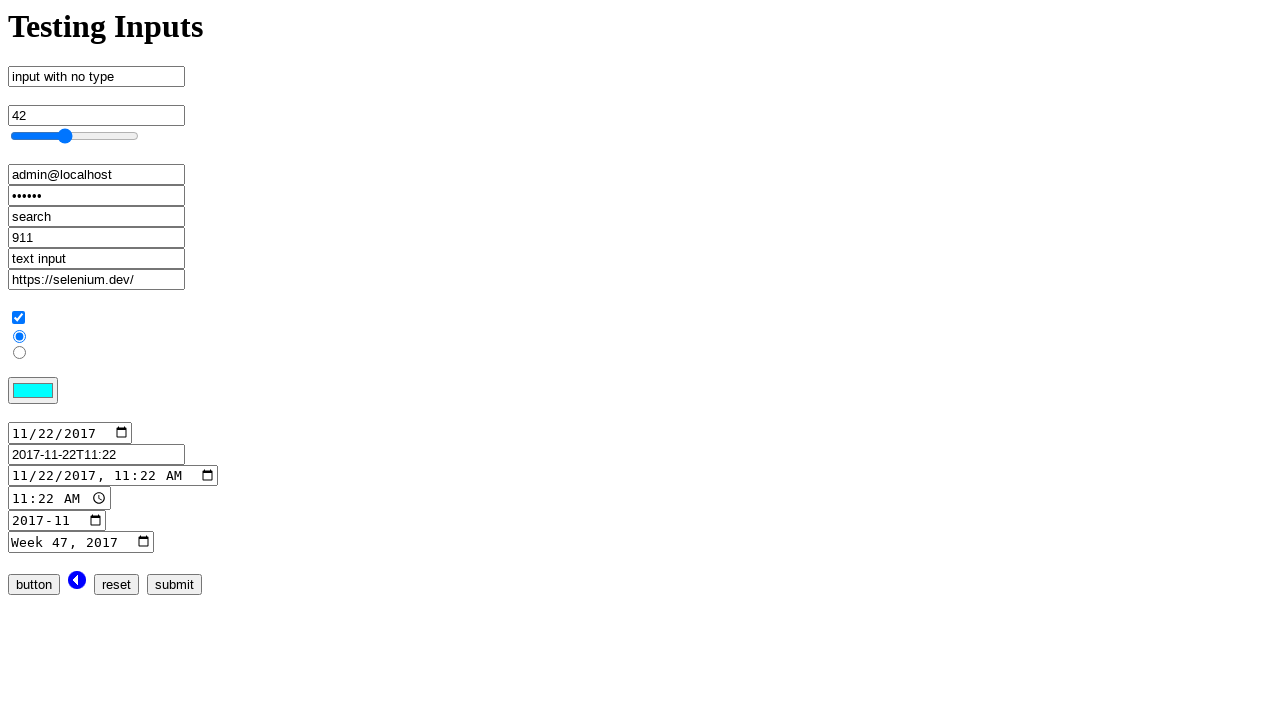

Verified email input element is visible
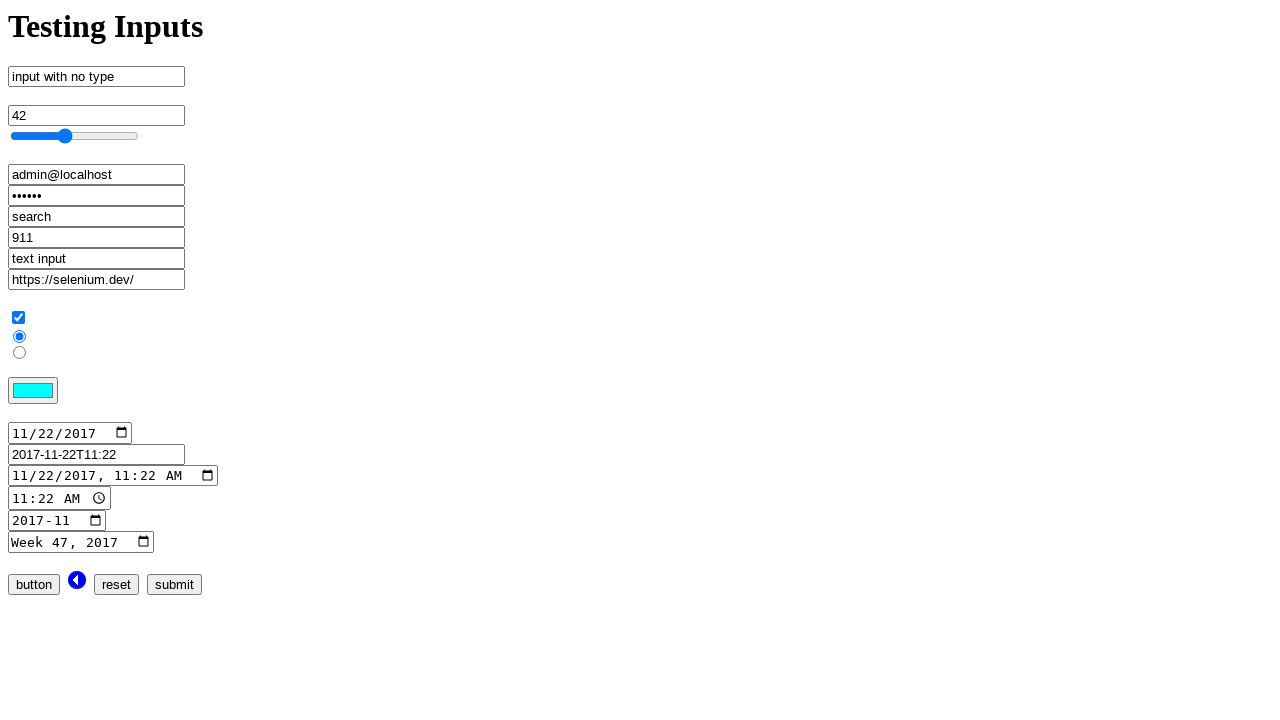

Verified button input element is enabled
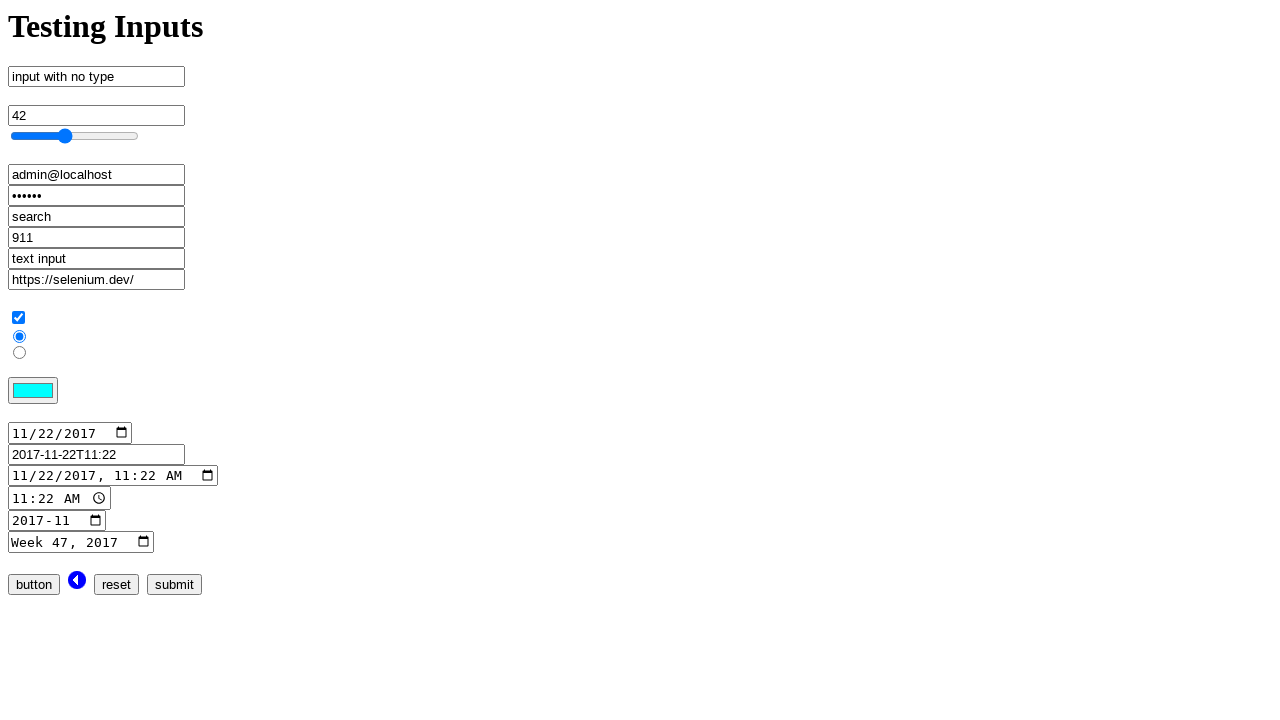

Verified checkbox input element is checked
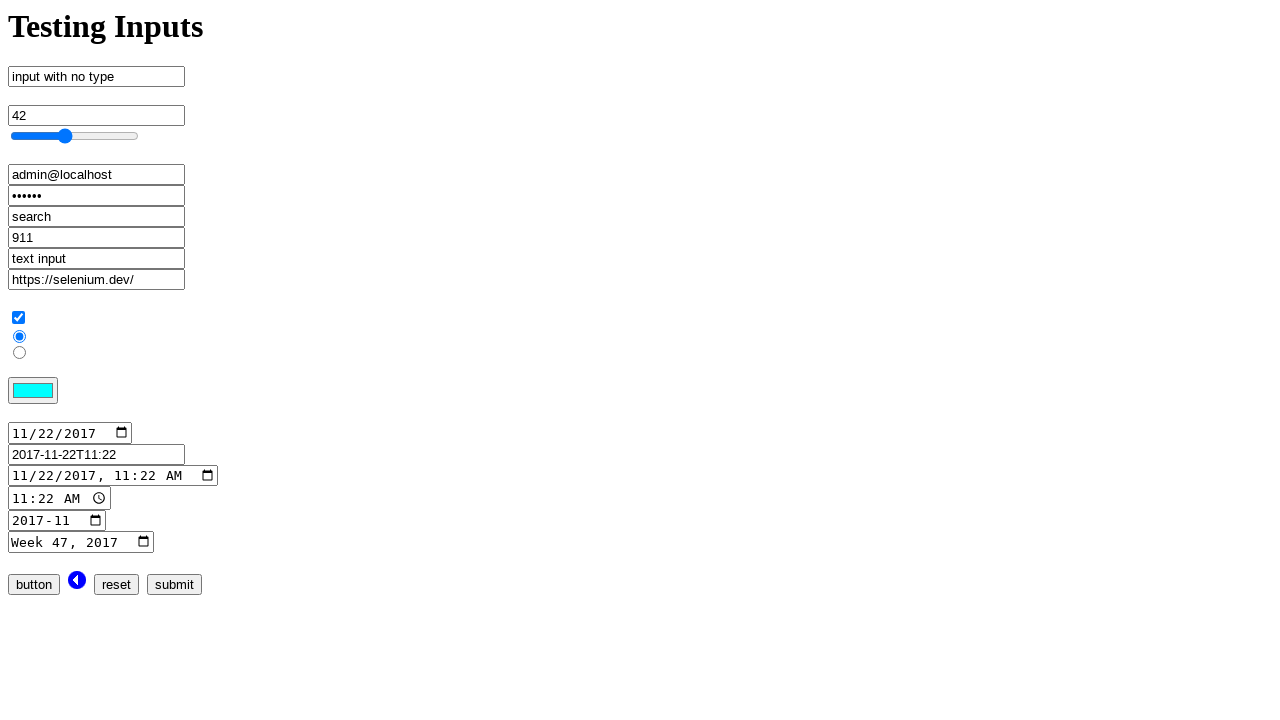

Retrieved and verified email element tag name is 'input'
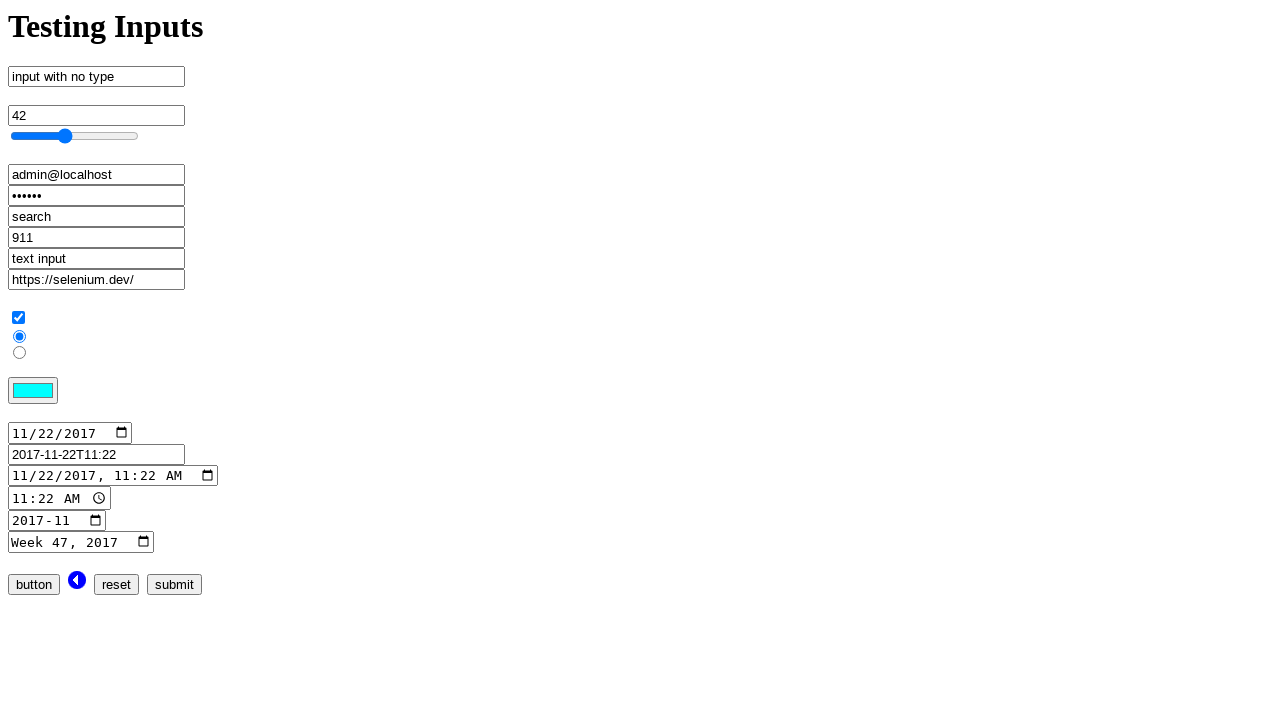

Retrieved and verified range input element bounding box x position is 10
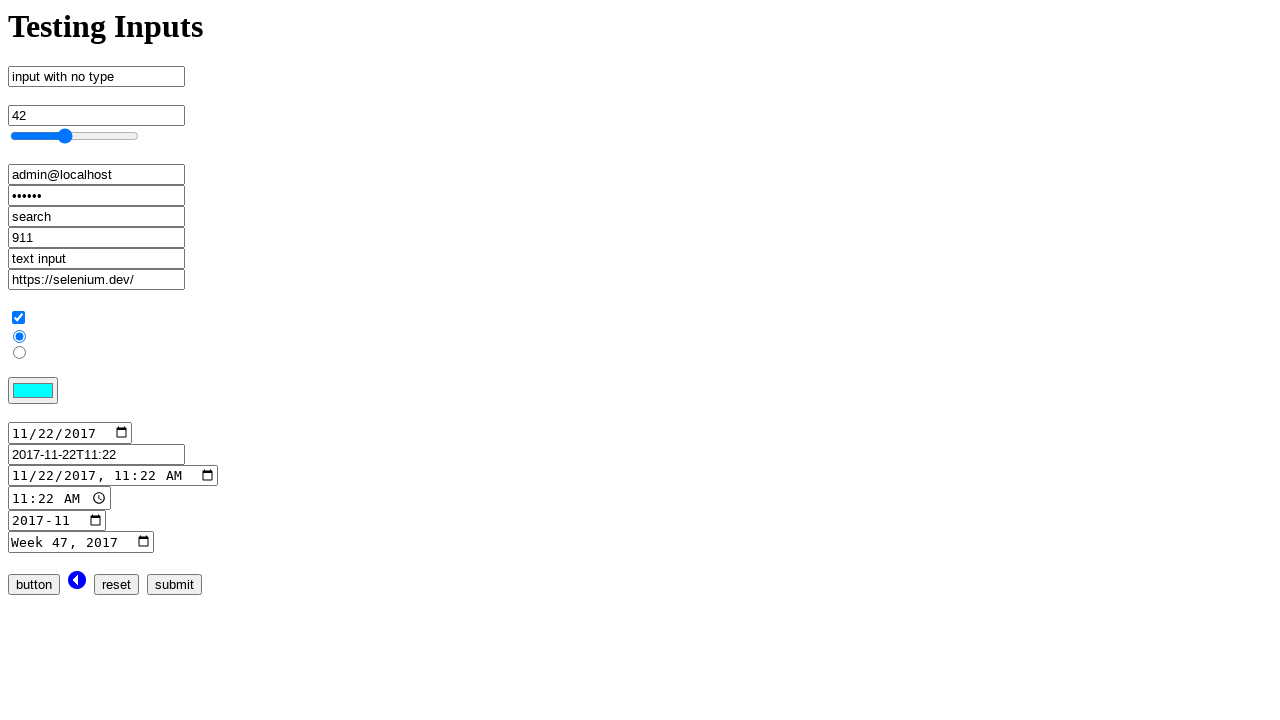

Retrieved and verified color input element font size is '13.3333px'
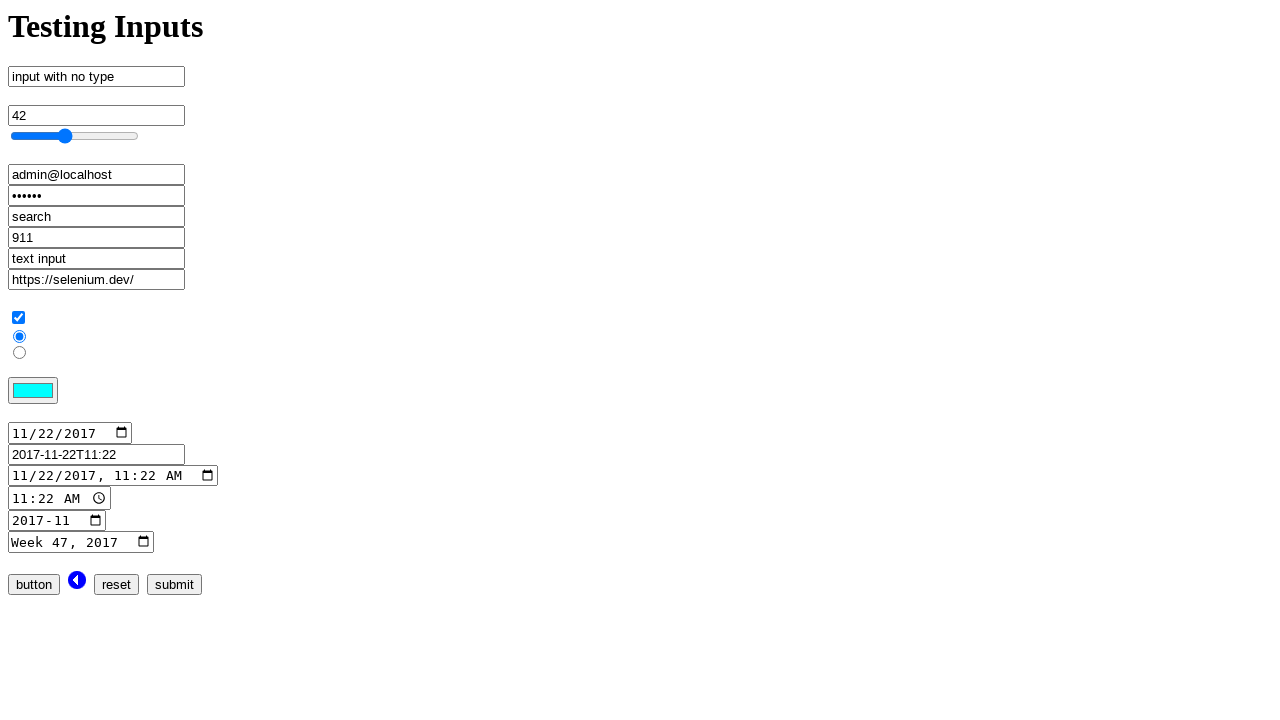

Retrieved and verified h1 element text content is 'Testing Inputs'
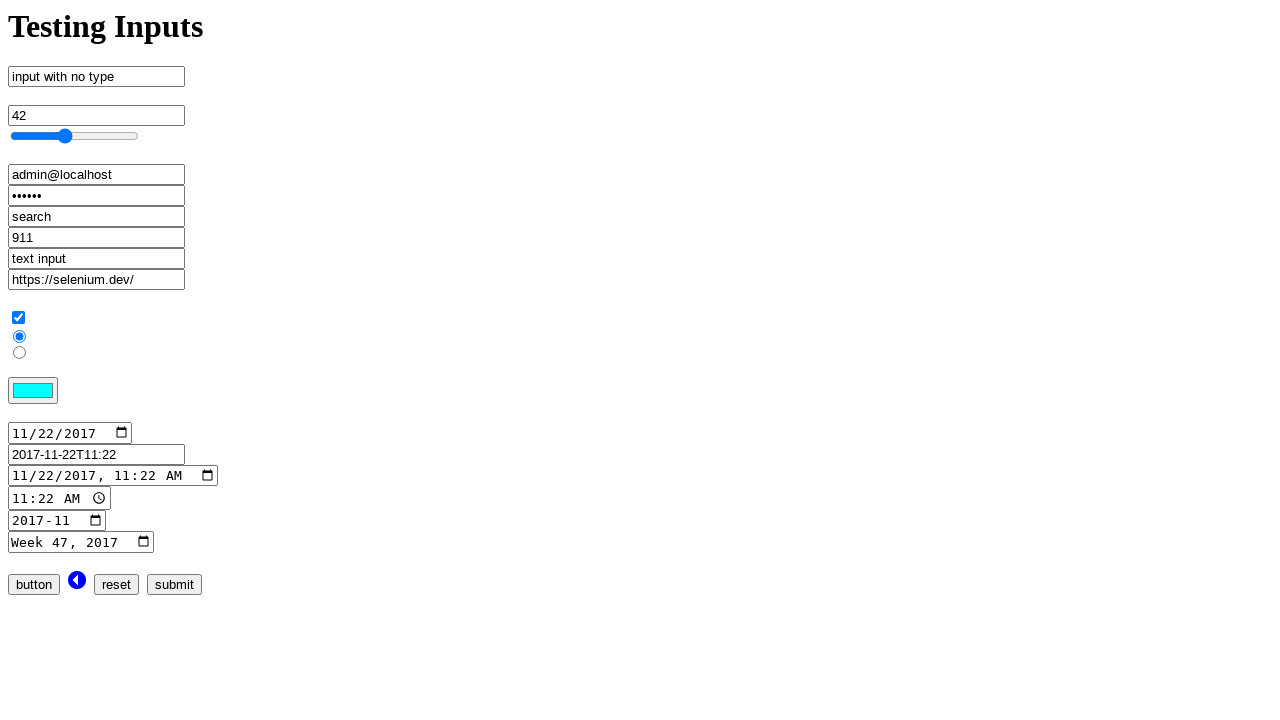

Retrieved and verified email input element value attribute is 'admin@localhost'
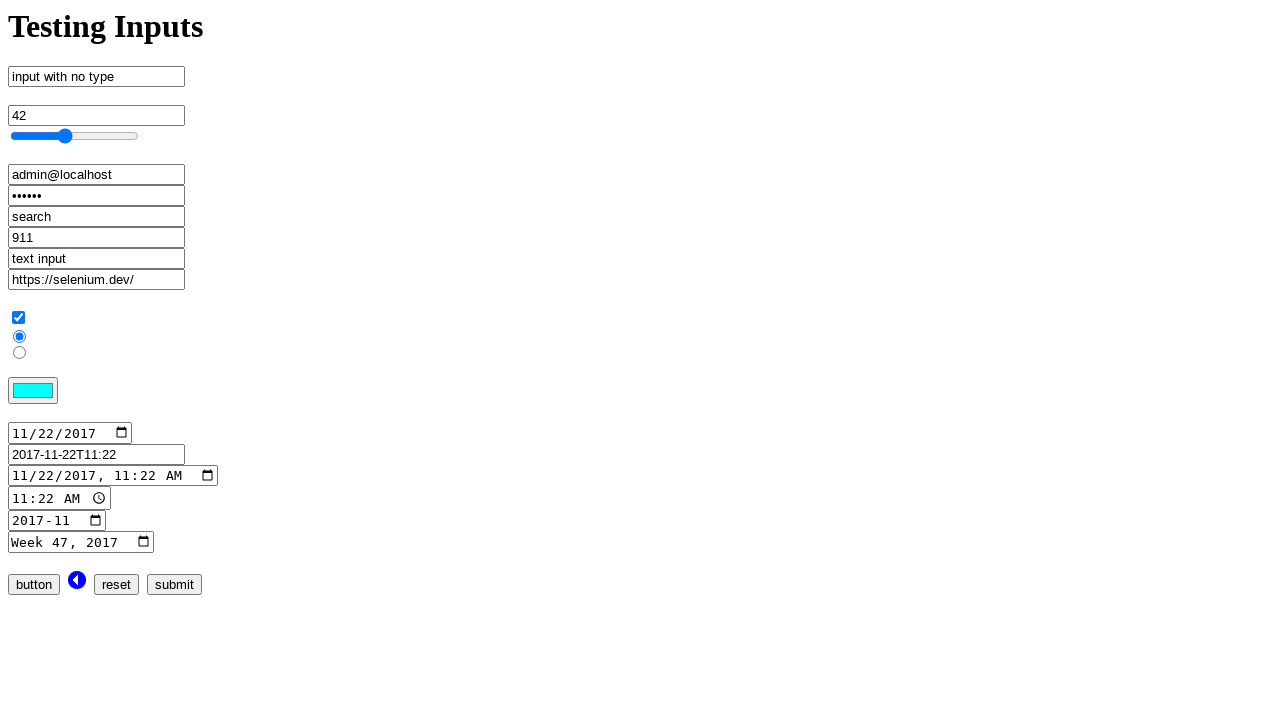

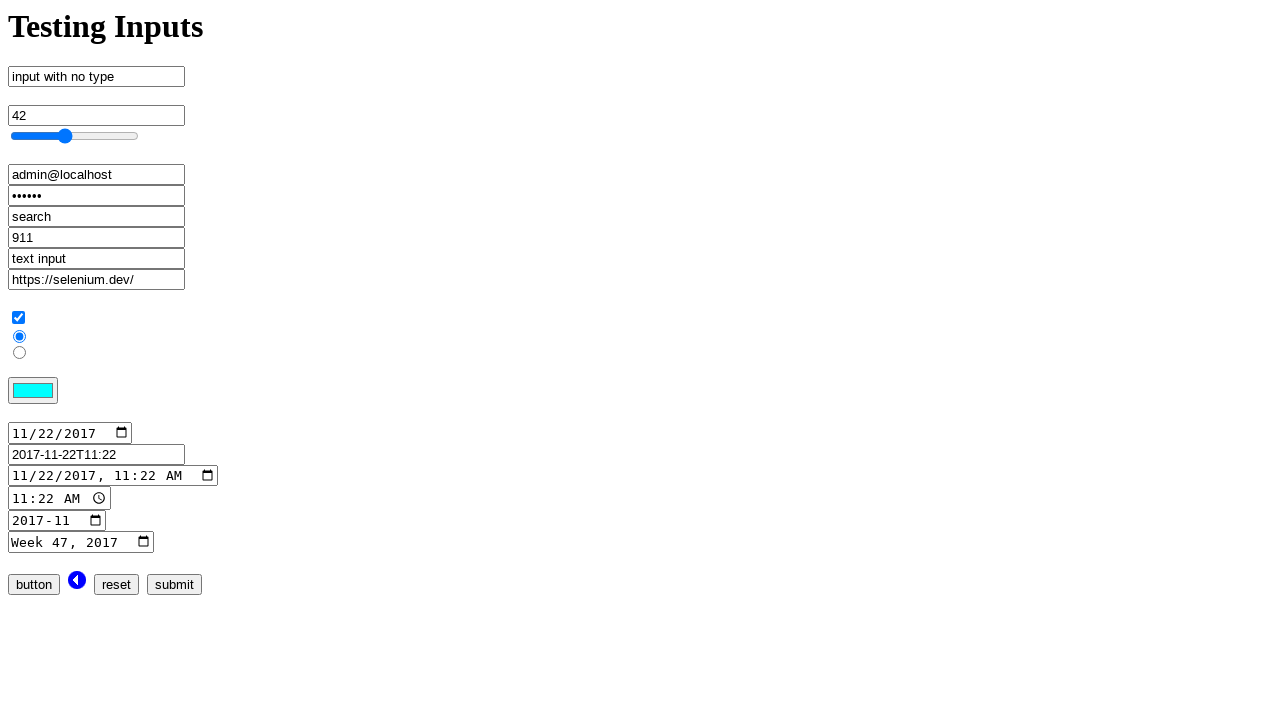